Tests that the currently applied filter link is highlighted with selected class

Starting URL: https://demo.playwright.dev/todomvc

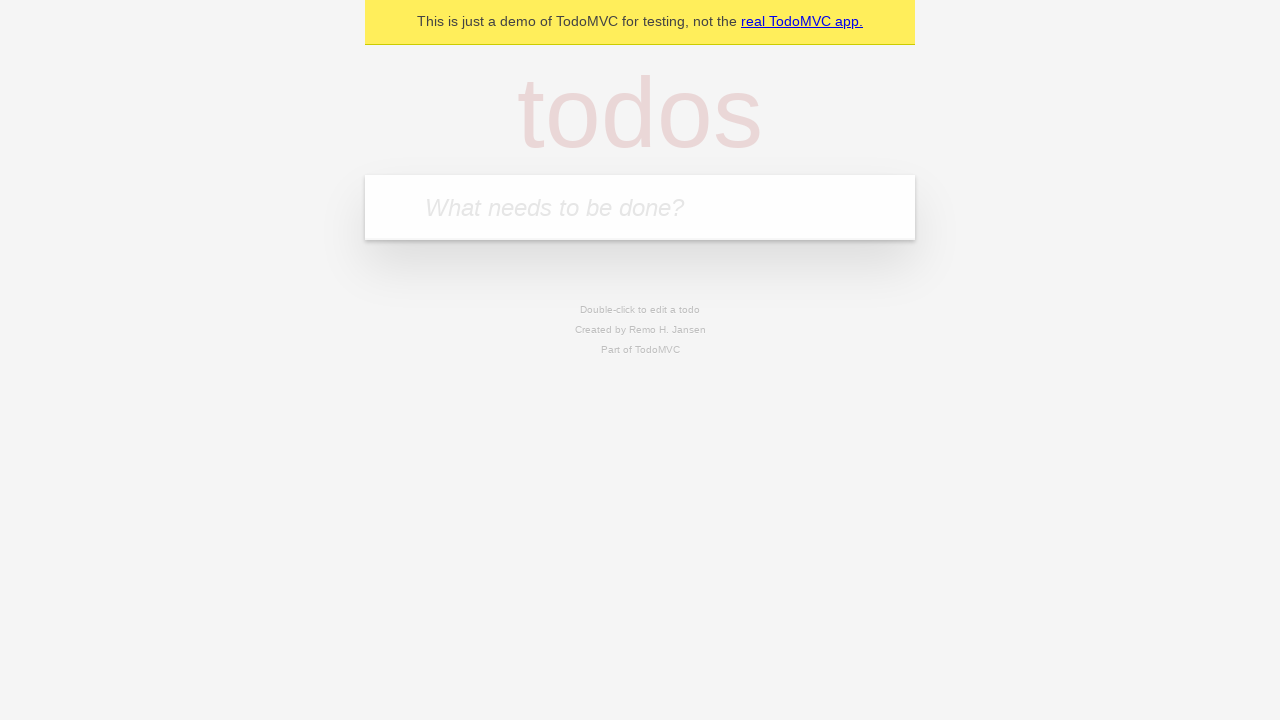

Filled todo input with 'buy some cheese' on internal:attr=[placeholder="What needs to be done?"i]
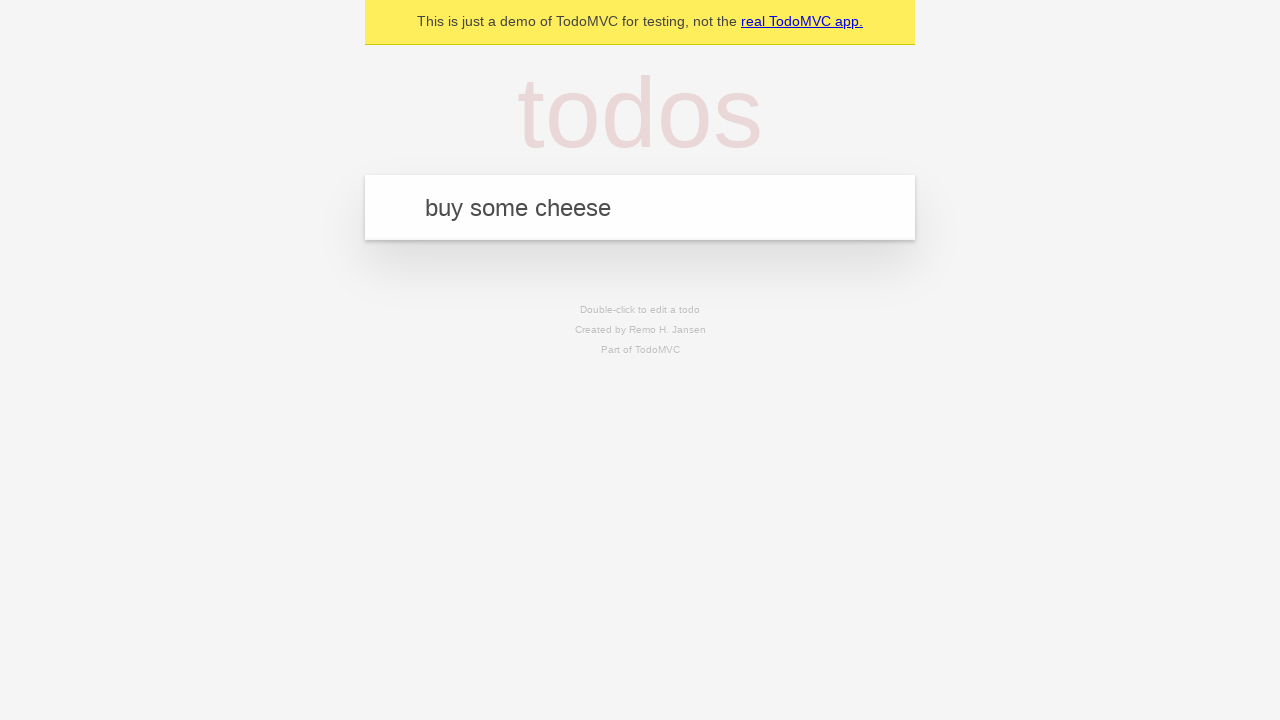

Pressed Enter to create first todo on internal:attr=[placeholder="What needs to be done?"i]
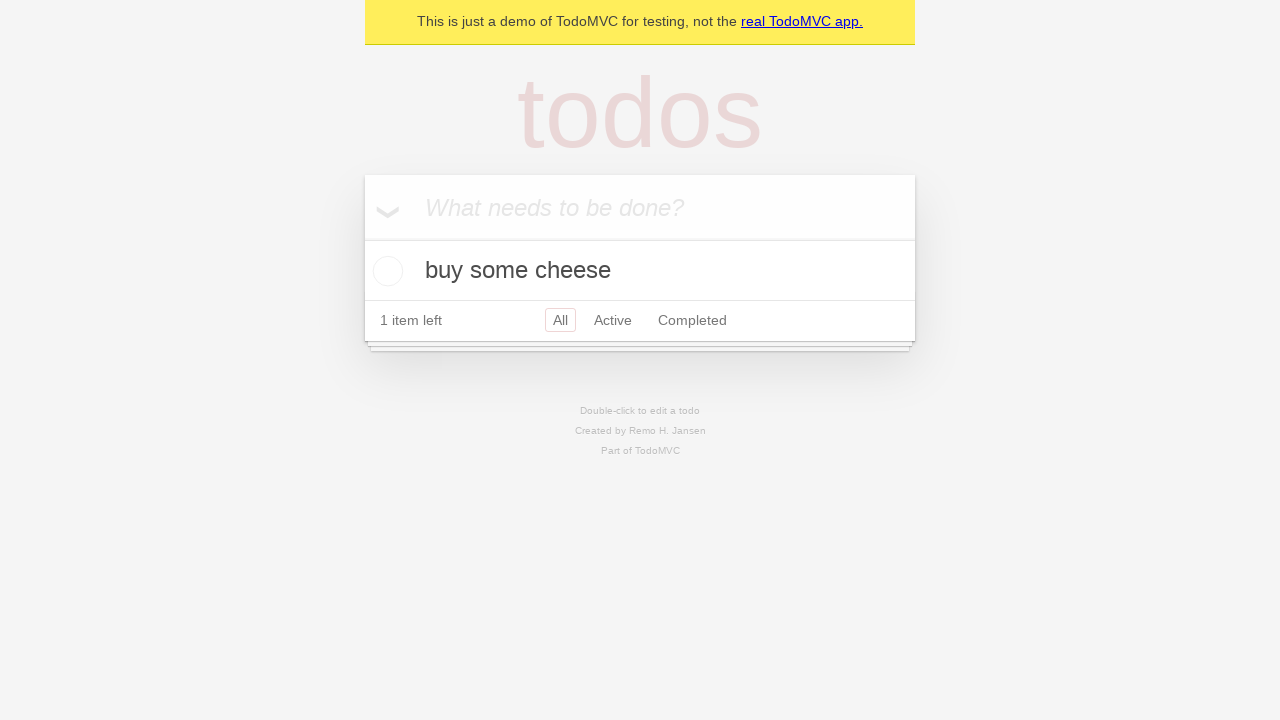

Filled todo input with 'feed the cat' on internal:attr=[placeholder="What needs to be done?"i]
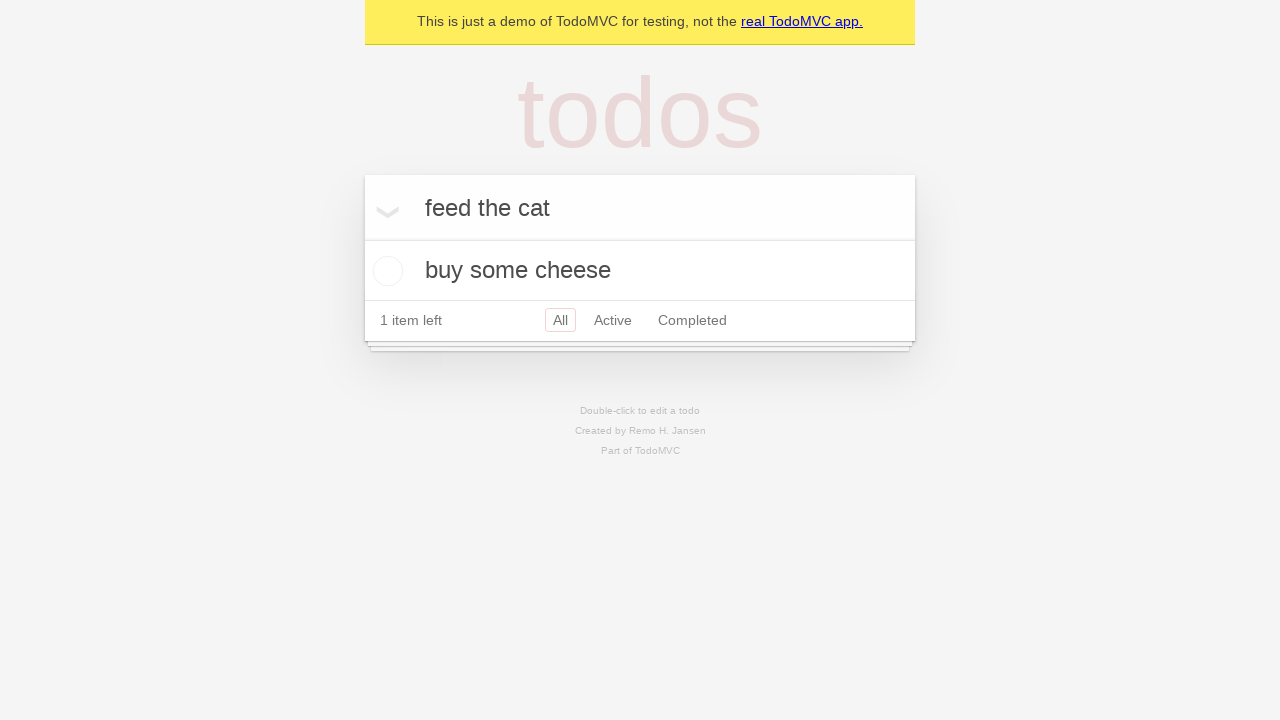

Pressed Enter to create second todo on internal:attr=[placeholder="What needs to be done?"i]
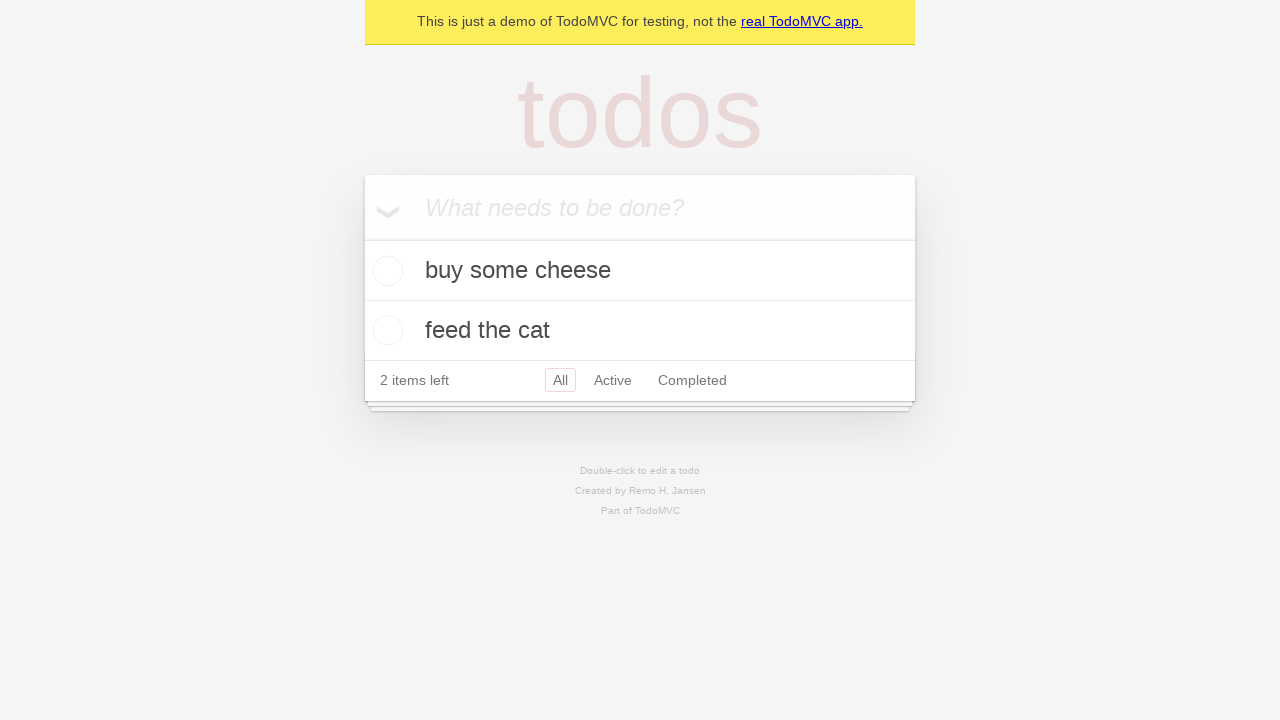

Filled todo input with 'book a doctors appointment' on internal:attr=[placeholder="What needs to be done?"i]
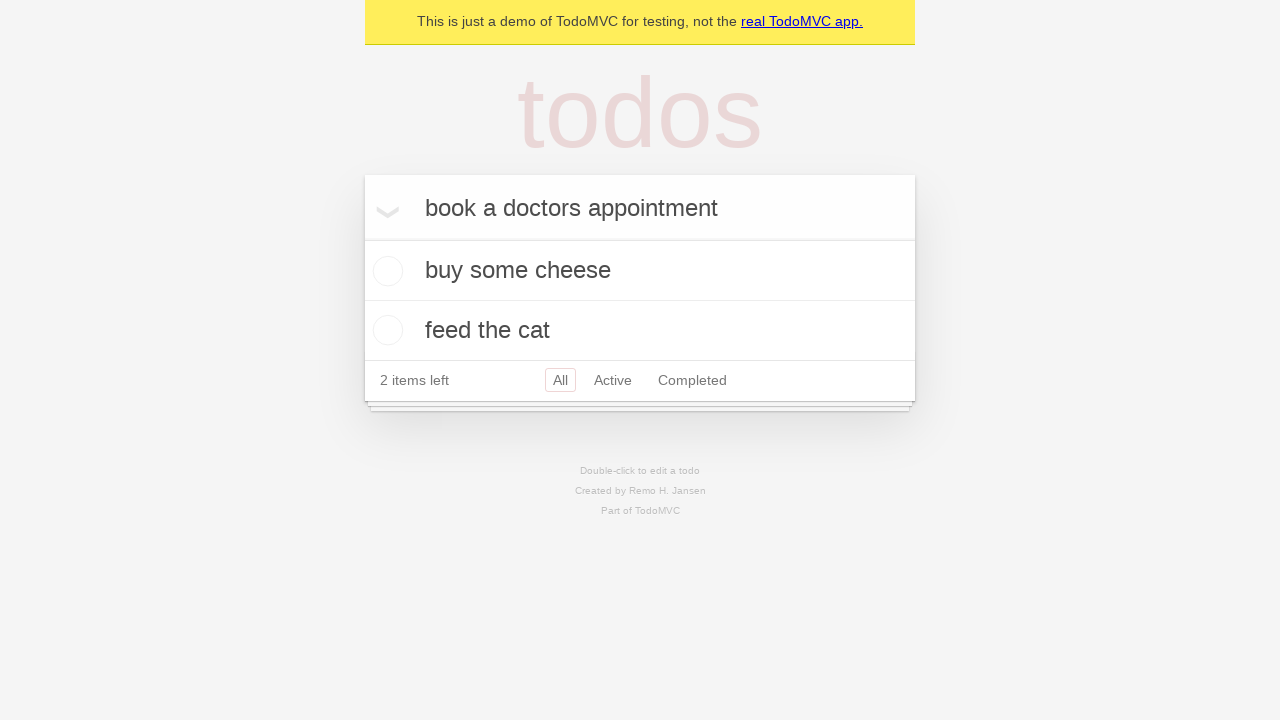

Pressed Enter to create third todo on internal:attr=[placeholder="What needs to be done?"i]
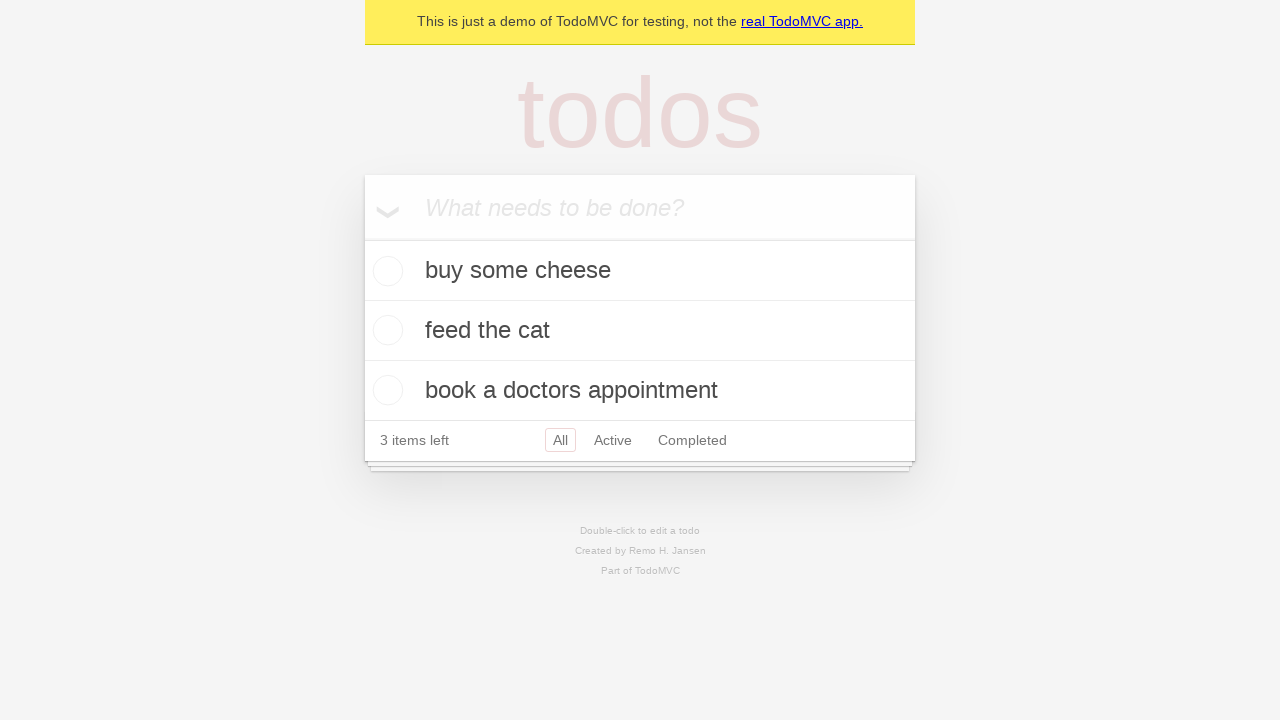

Waited for all 3 todos to be created
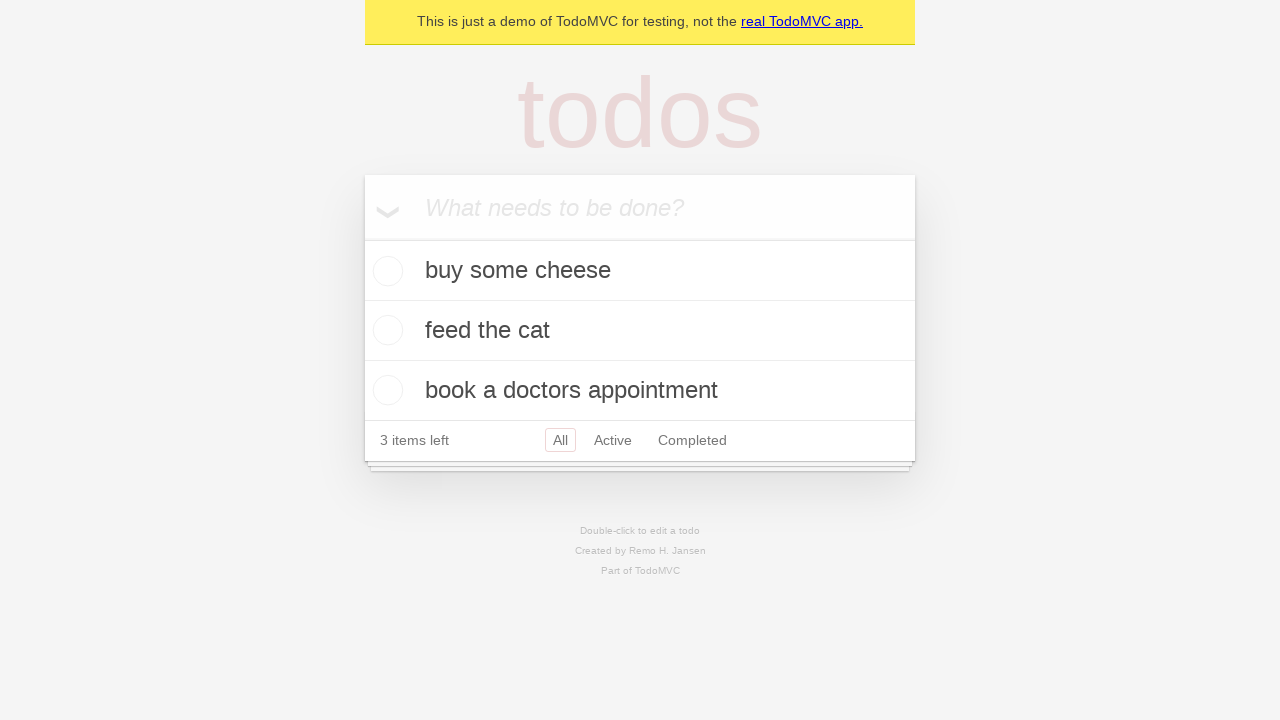

Clicked Active filter link at (613, 440) on internal:role=link[name="Active"i]
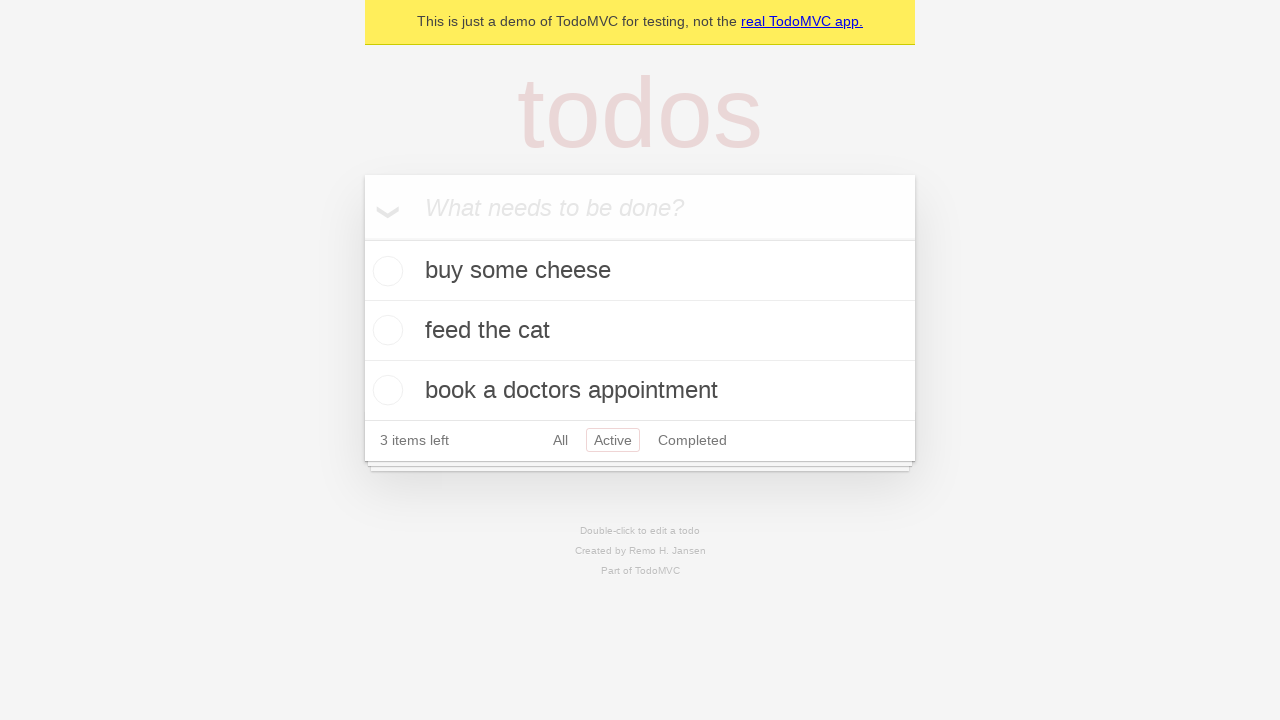

Clicked Completed filter link to verify currently applied filter is highlighted at (692, 440) on internal:role=link[name="Completed"i]
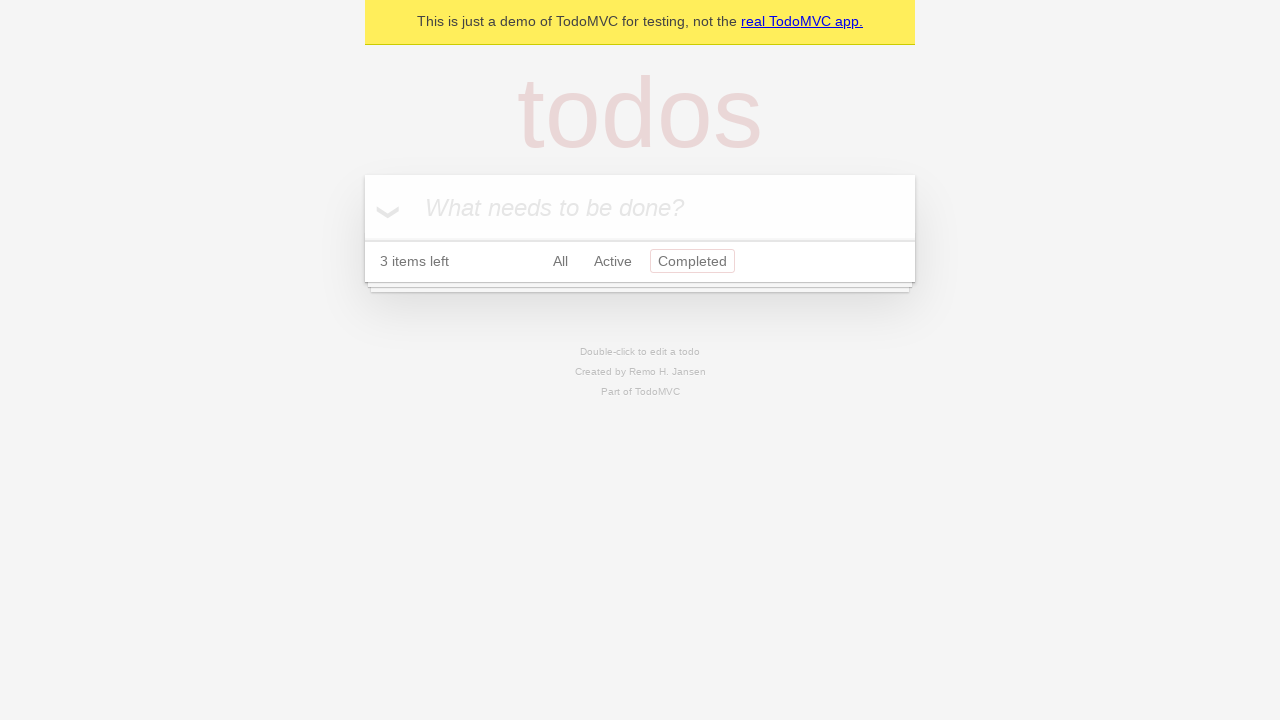

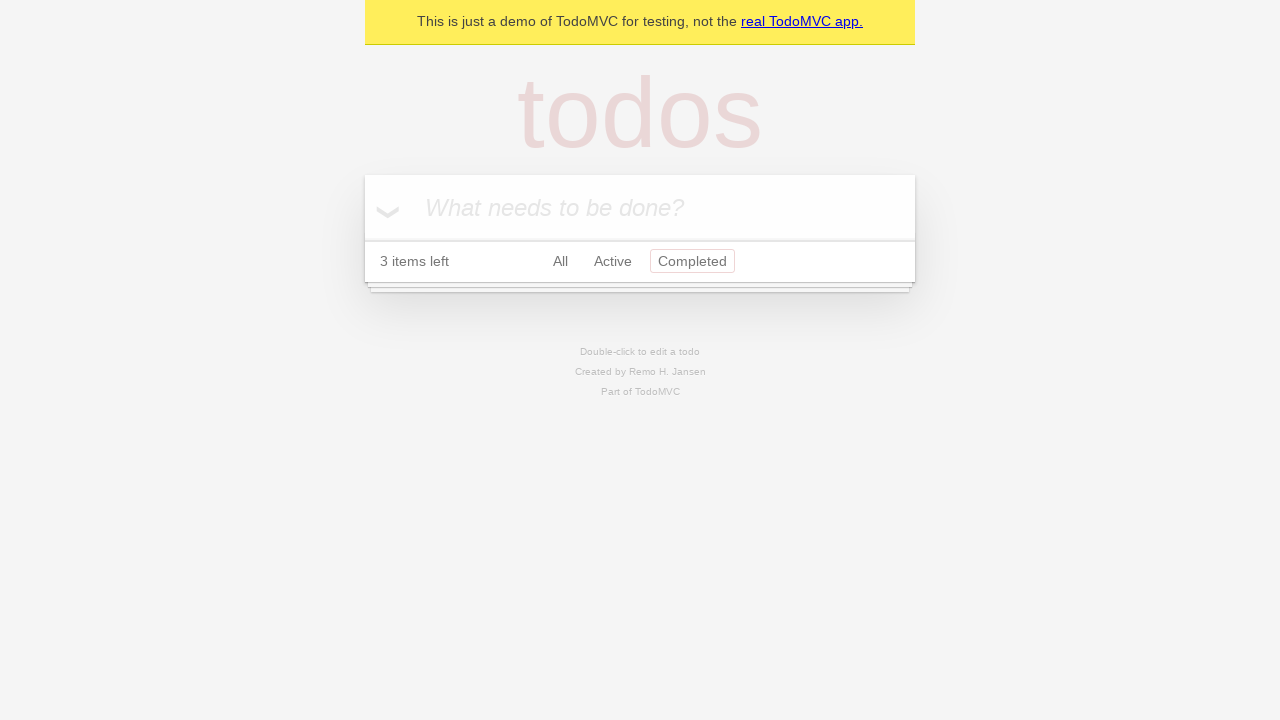